Tests form input interactions on the landing page by finding text inputs and verifying they are interactive (can be clicked, filled, and cleared).

Starting URL: https://chefscart.ai

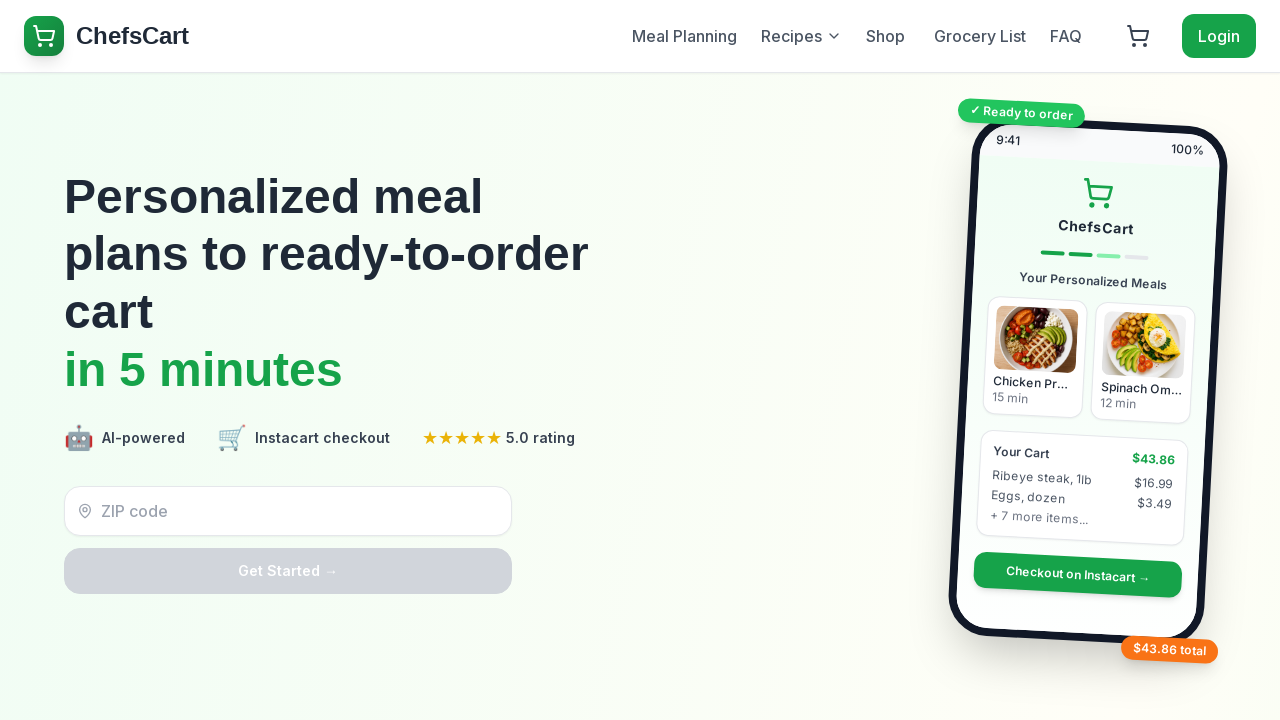

Waited for page to load with networkidle state
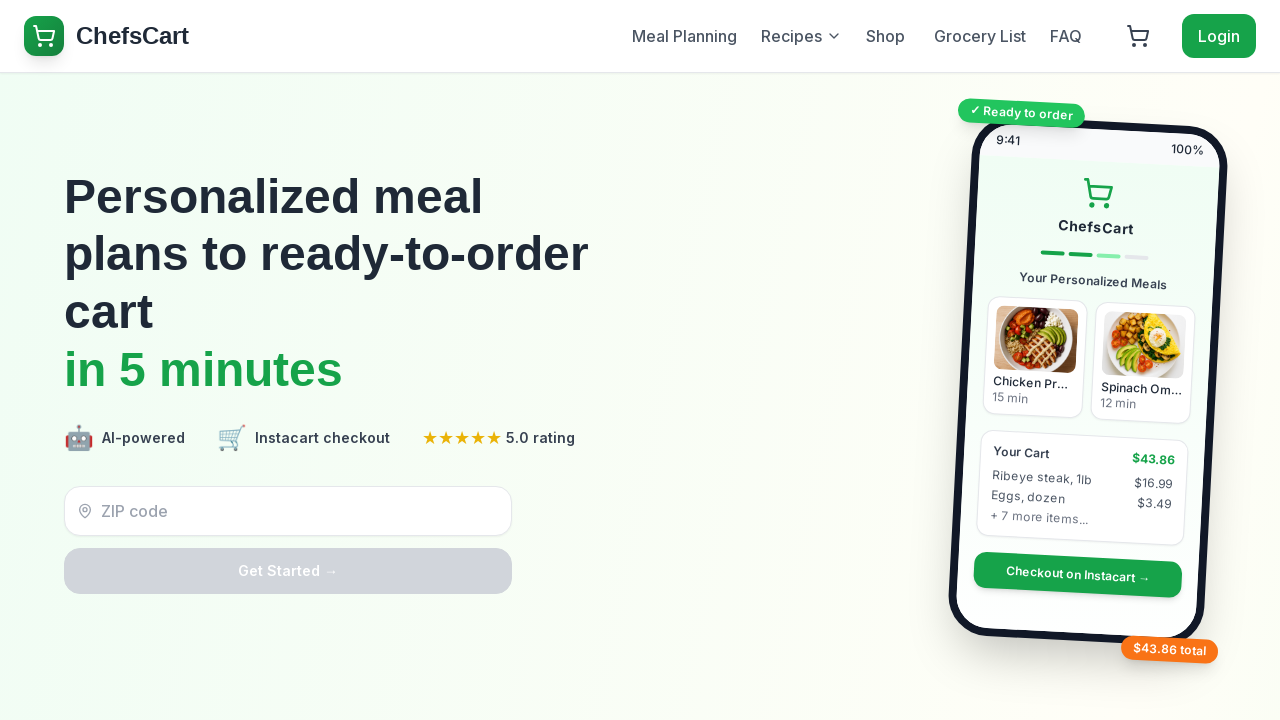

Located all enabled text and email input fields on the page
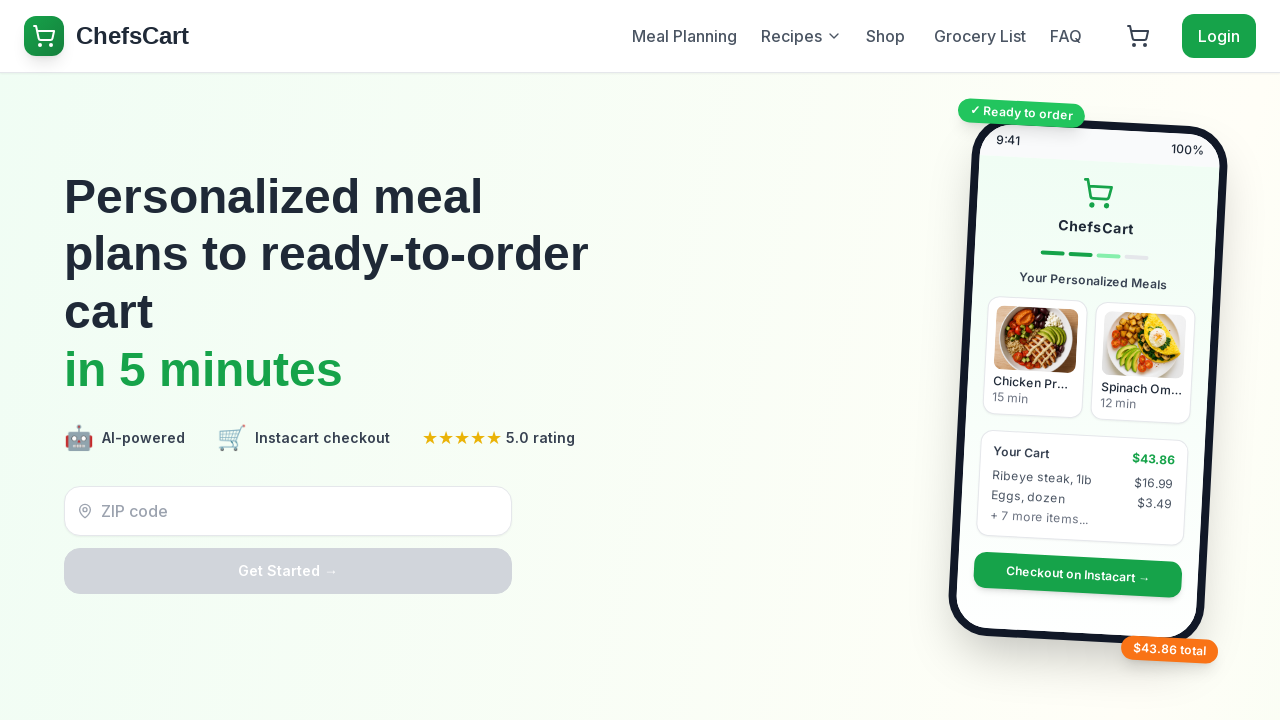

Found 1 input fields available for interaction
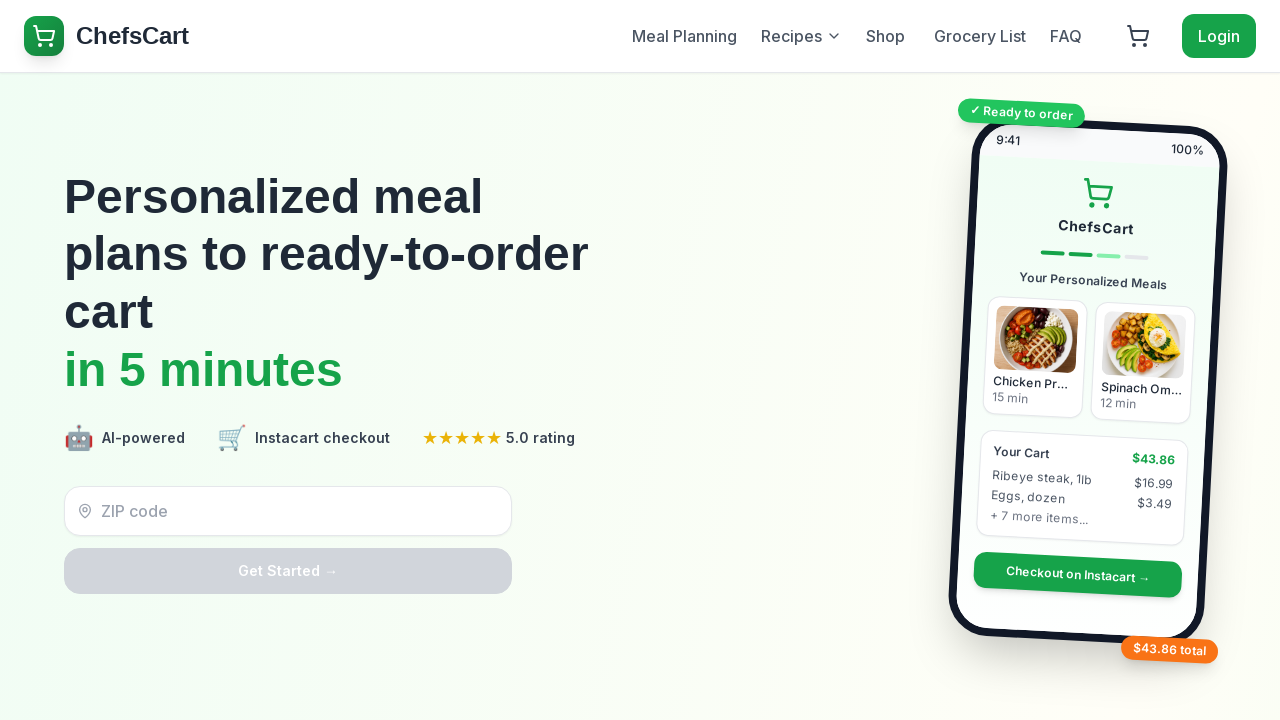

Clicked on input field #1 at (300, 511) on input[type="text"]:not([disabled]), input[type="email"]:not([disabled]), input:n
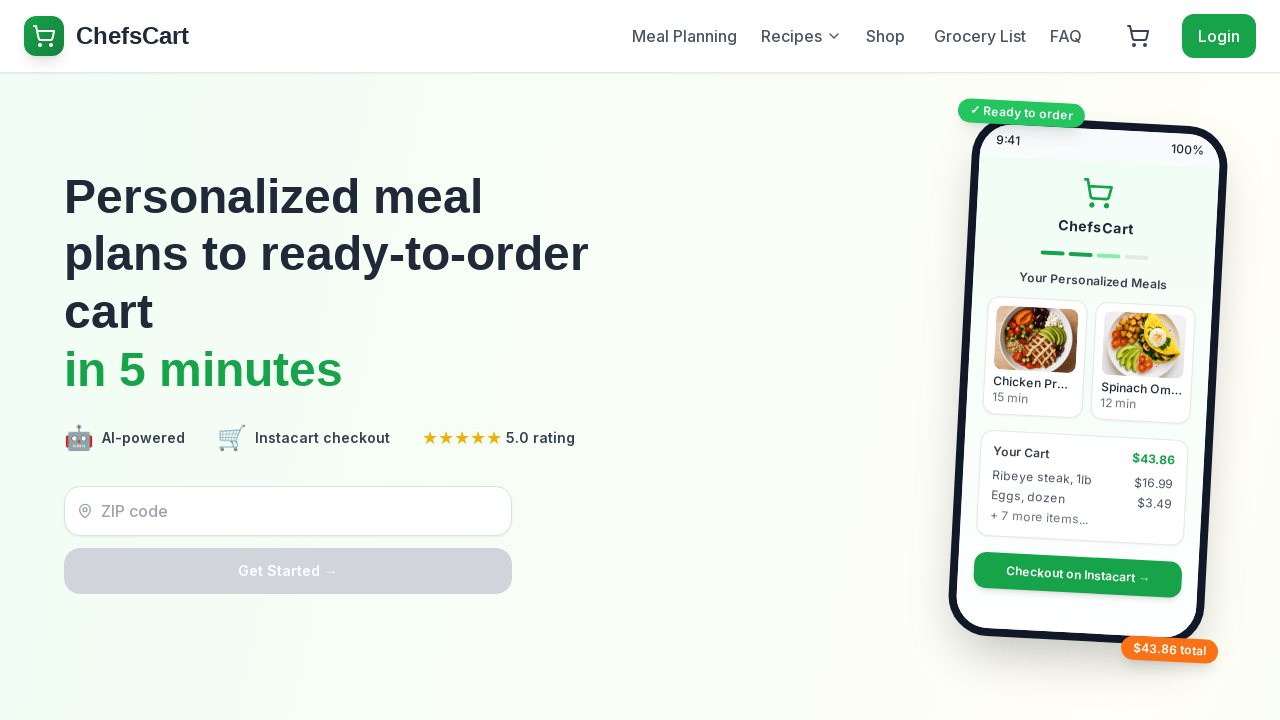

Filled input field #1 with test email 'test@example.com' on input[type="text"]:not([disabled]), input[type="email"]:not([disabled]), input:n
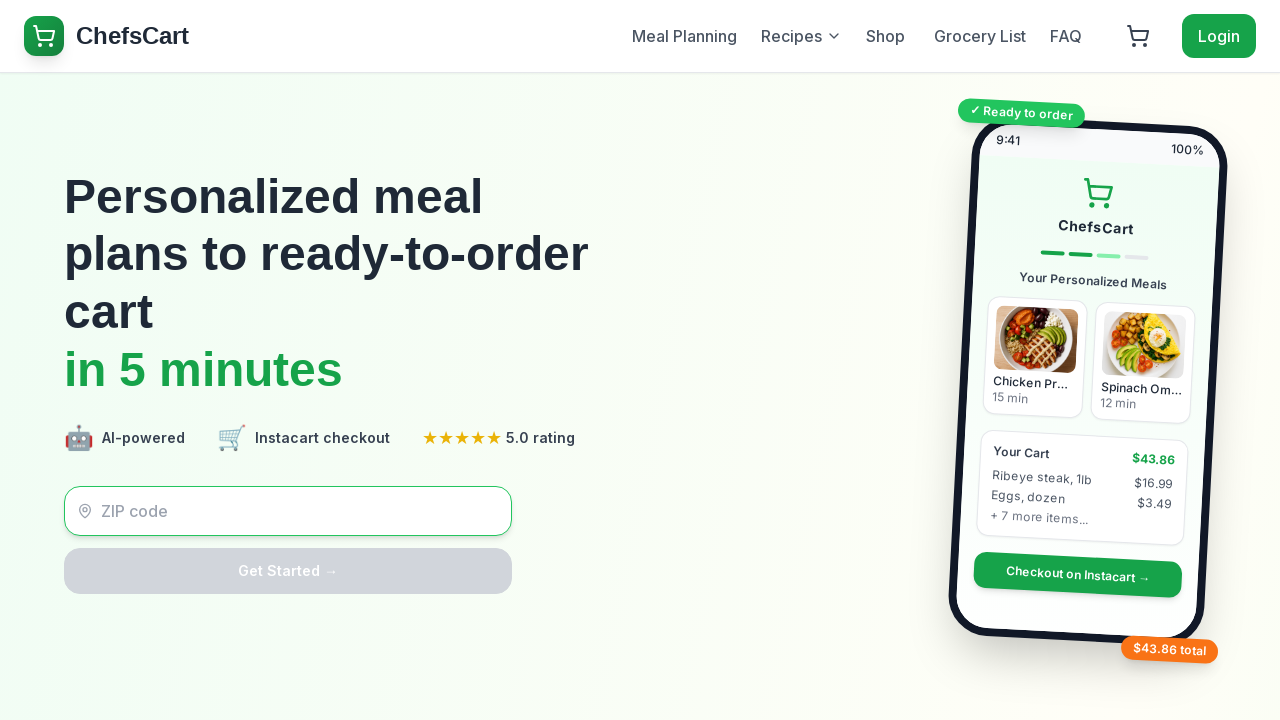

Cleared input field #1 on input[type="text"]:not([disabled]), input[type="email"]:not([disabled]), input:n
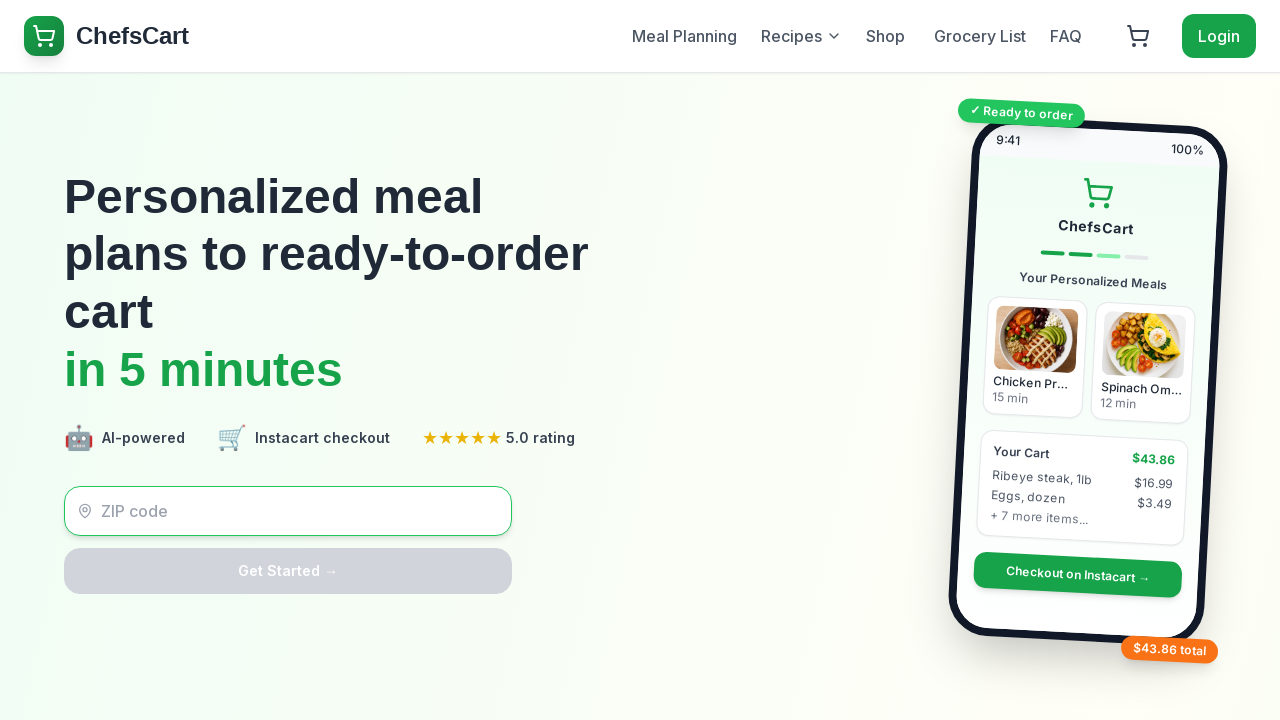

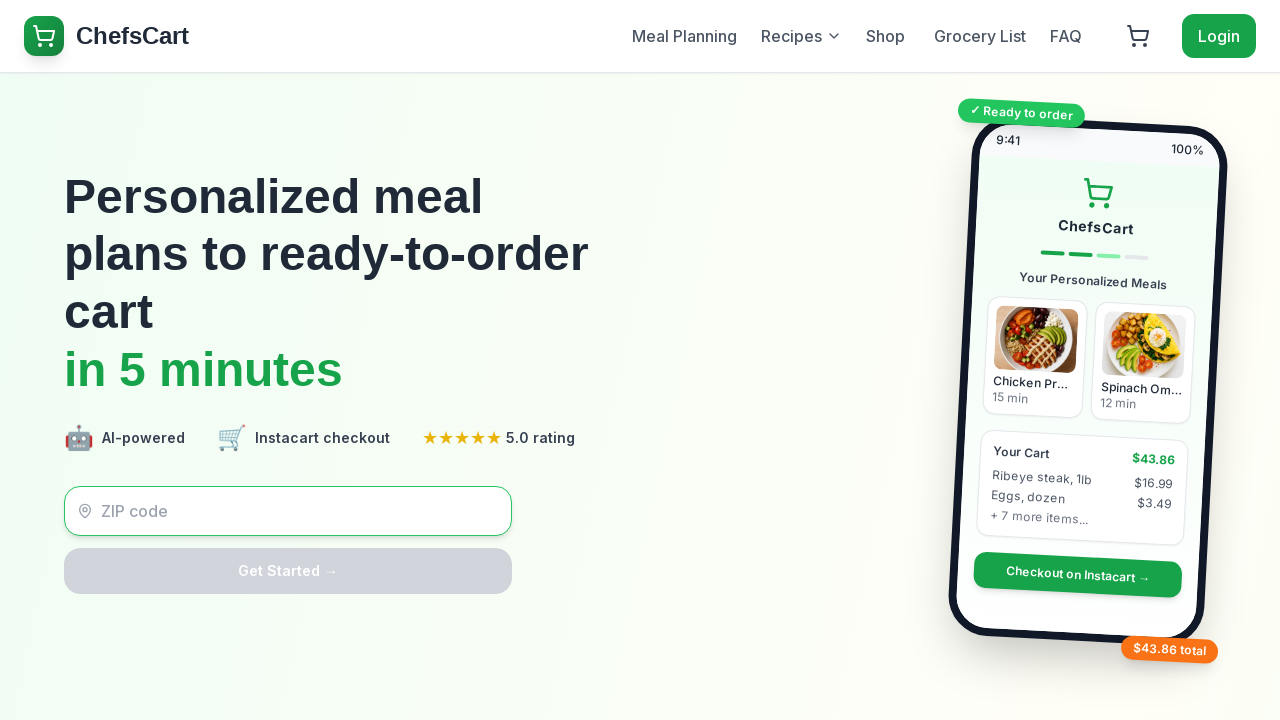